Tests a registration form by filling in personal information fields (name, username, email, password, phone, gender, birthday), selecting department and job title from dropdowns, checking a programming language checkbox, and submitting the form to verify successful registration.

Starting URL: https://practice.cydeo.com/registration_form

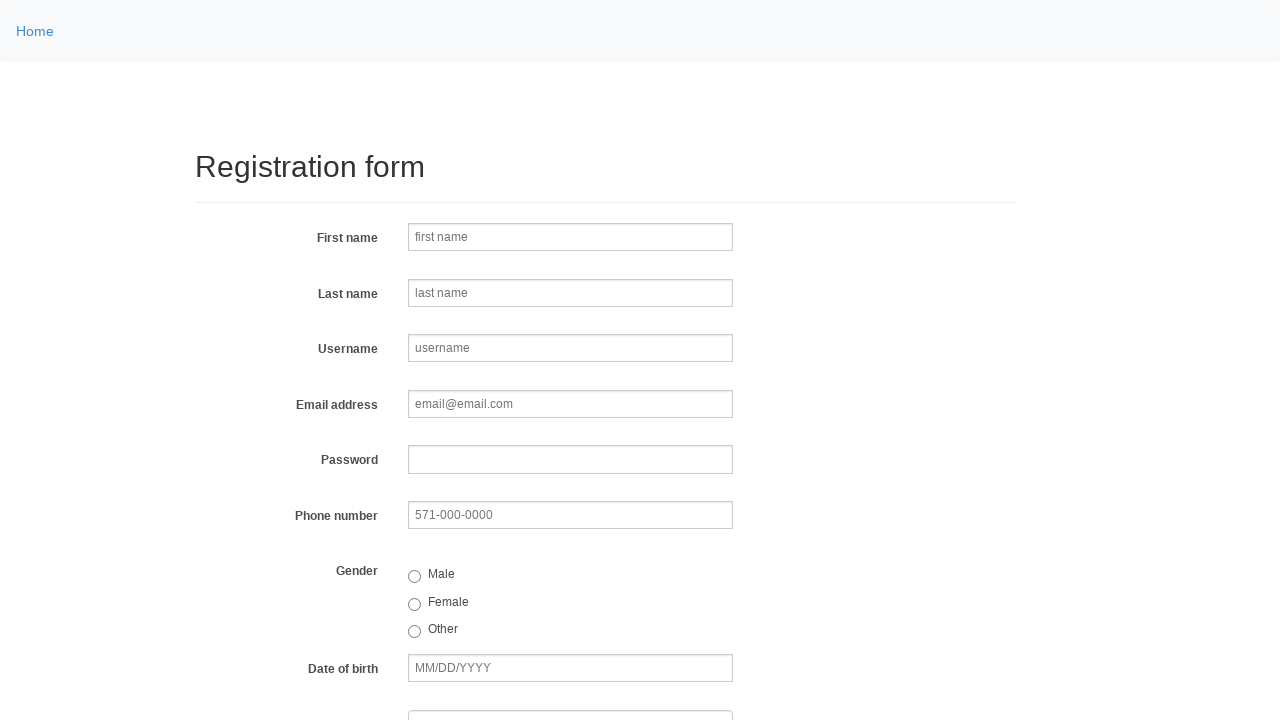

Filled first name field with 'Michael' on input[name='firstname']
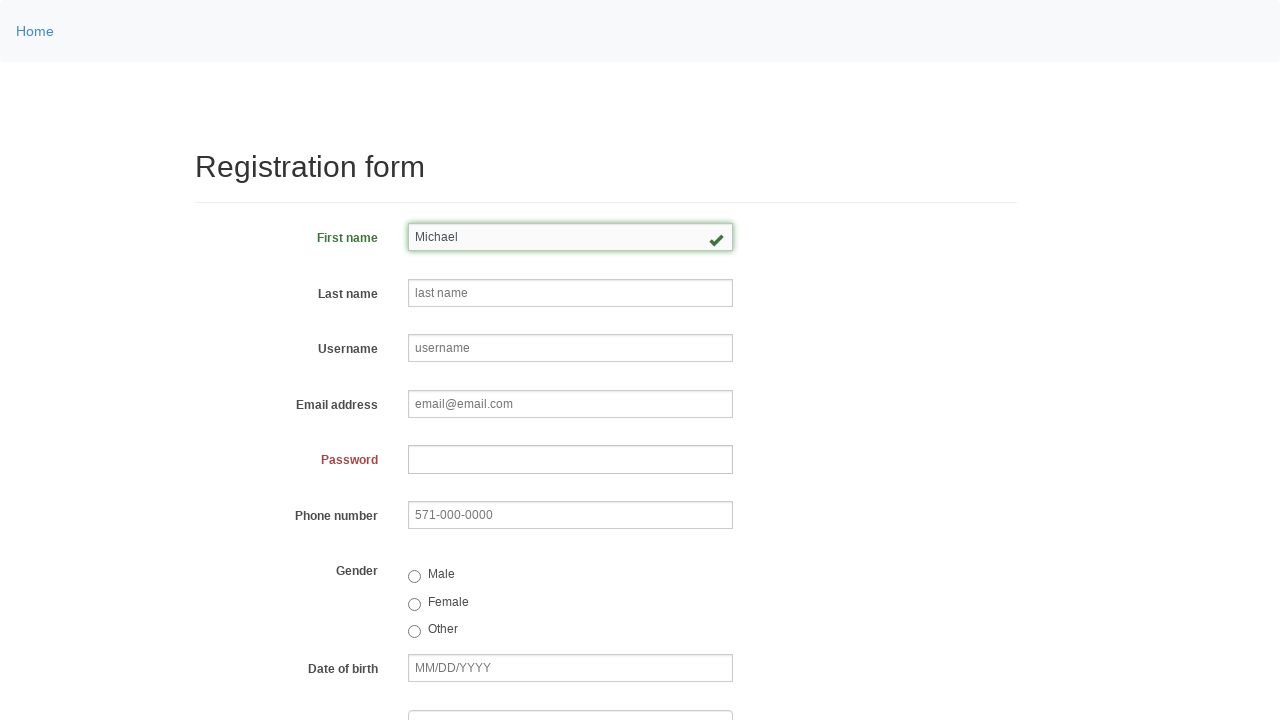

Filled last name field with 'Johnson' on input[name='lastname']
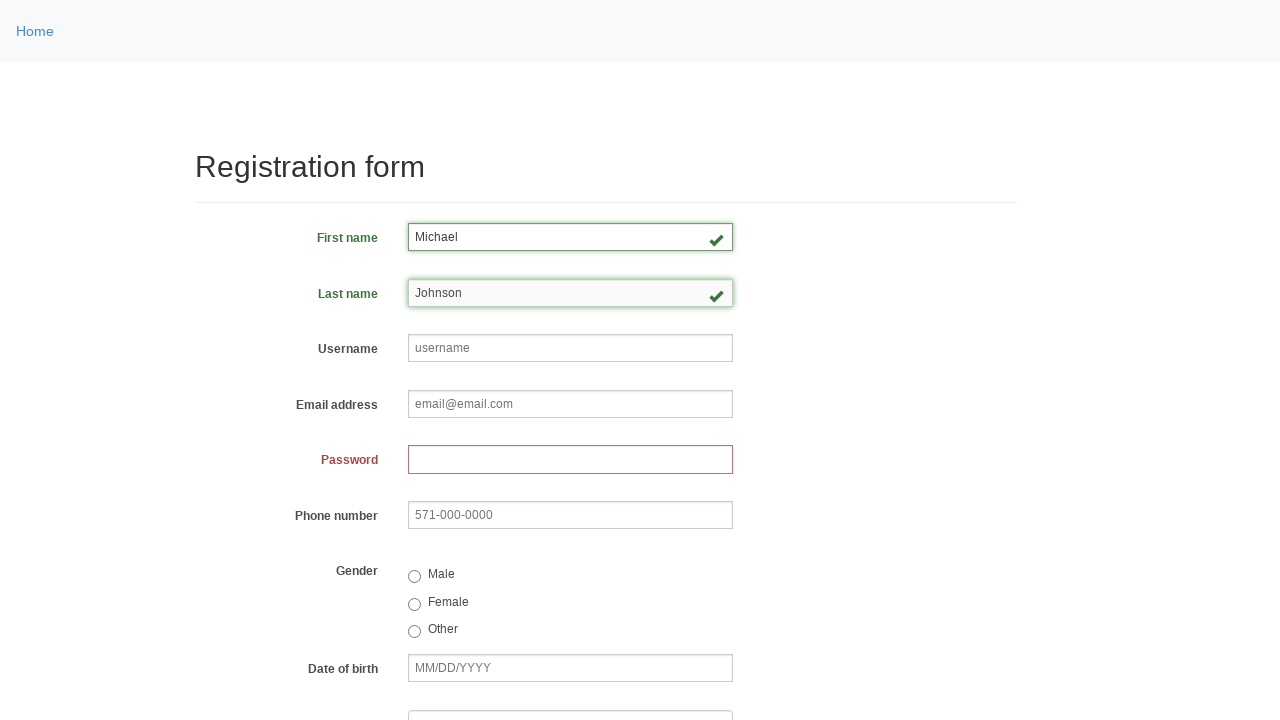

Filled username field with 'mjohnson2847' on input[name='username']
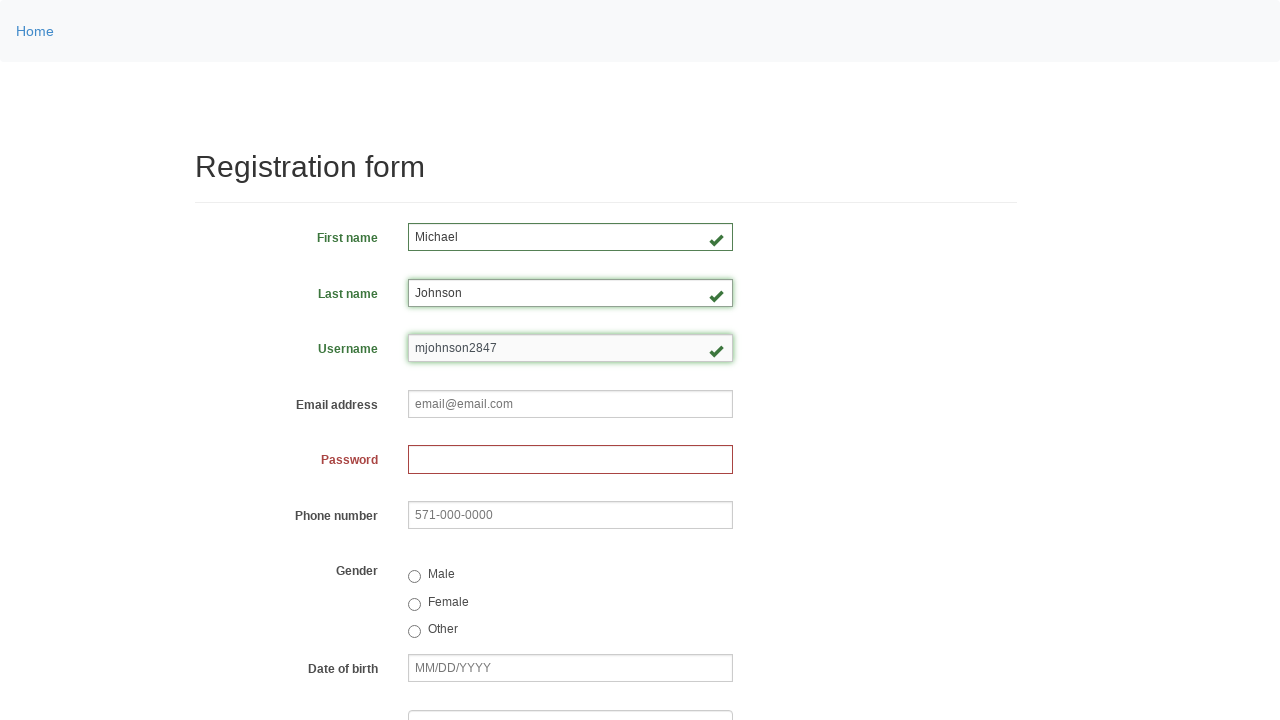

Filled email field with 'mjohnson2847@hotmail.com' on input[name='email']
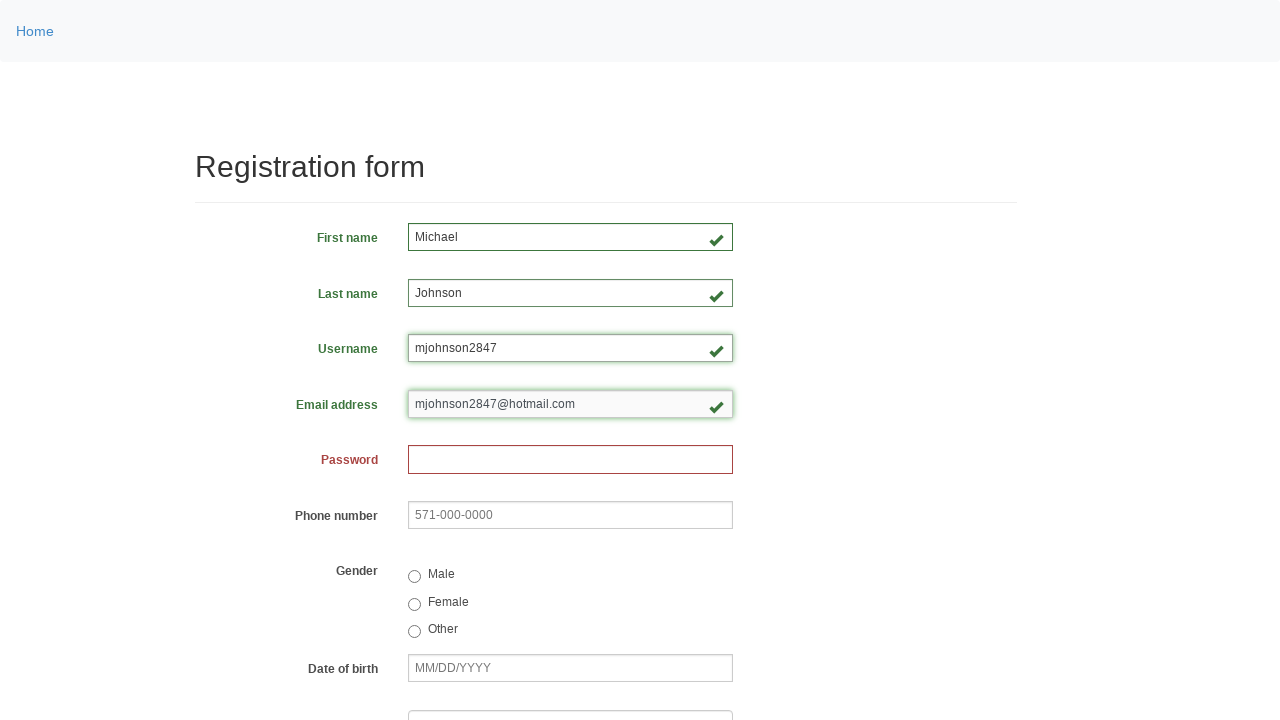

Filled password field with secure password on input[name='password']
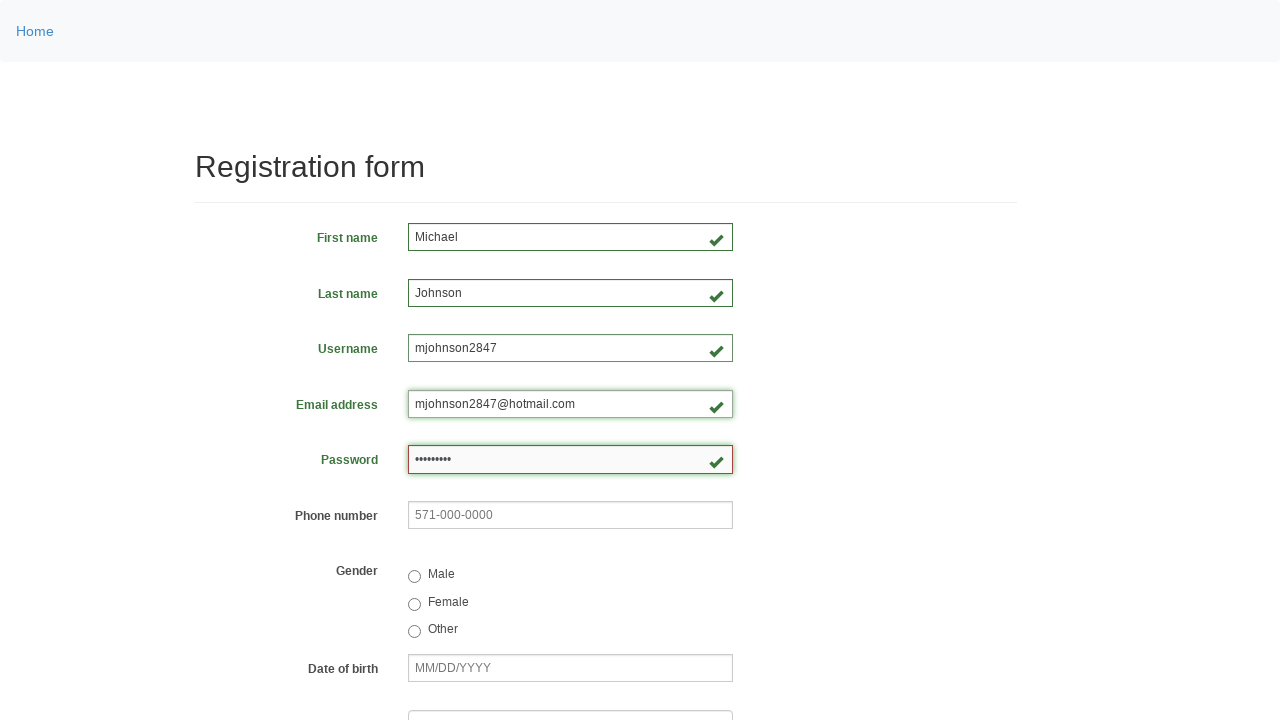

Filled phone number field with '571-482-9173' on input[name='phone']
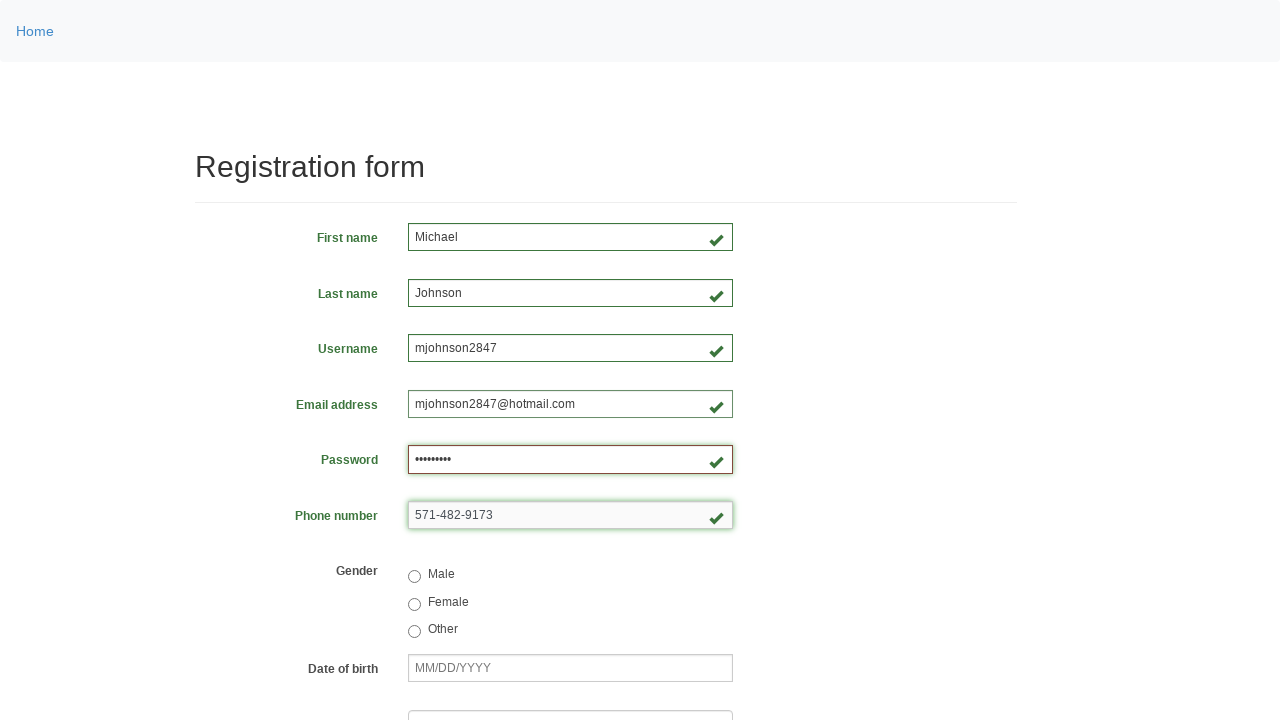

Selected male gender option at (414, 577) on input[value='male']
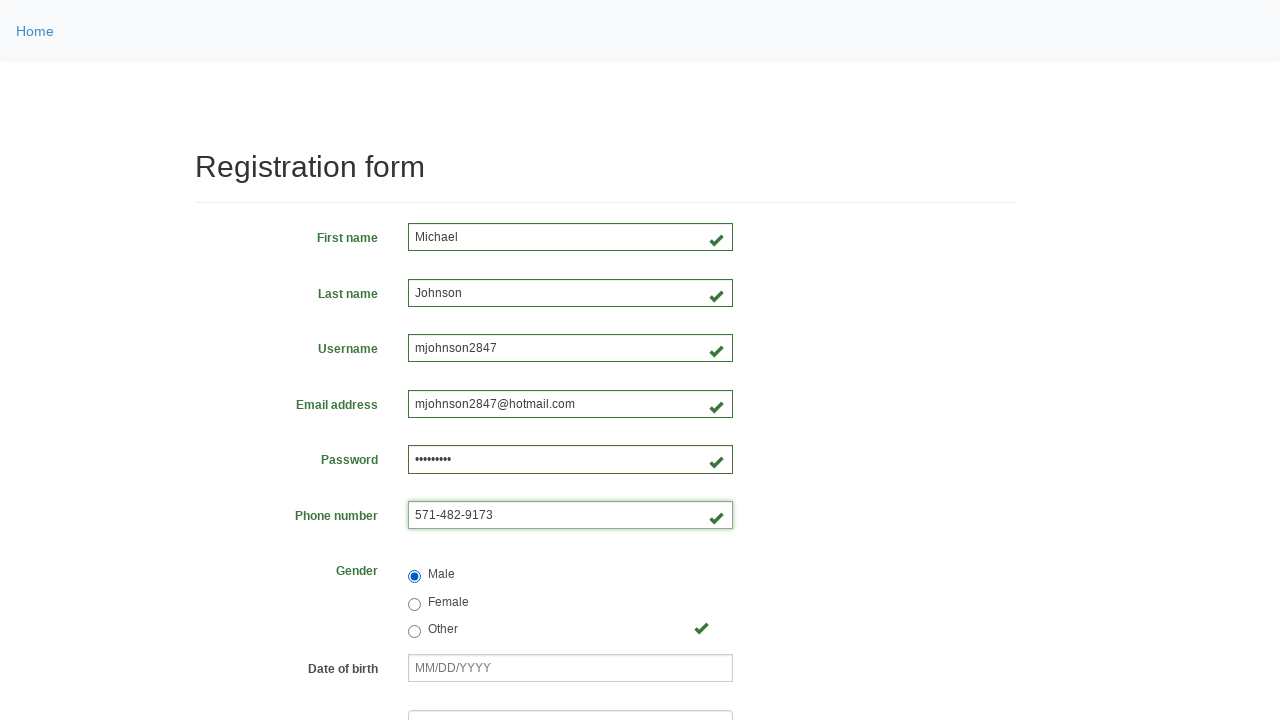

Filled date of birth field with '12/12/2000' on input[name='birthday']
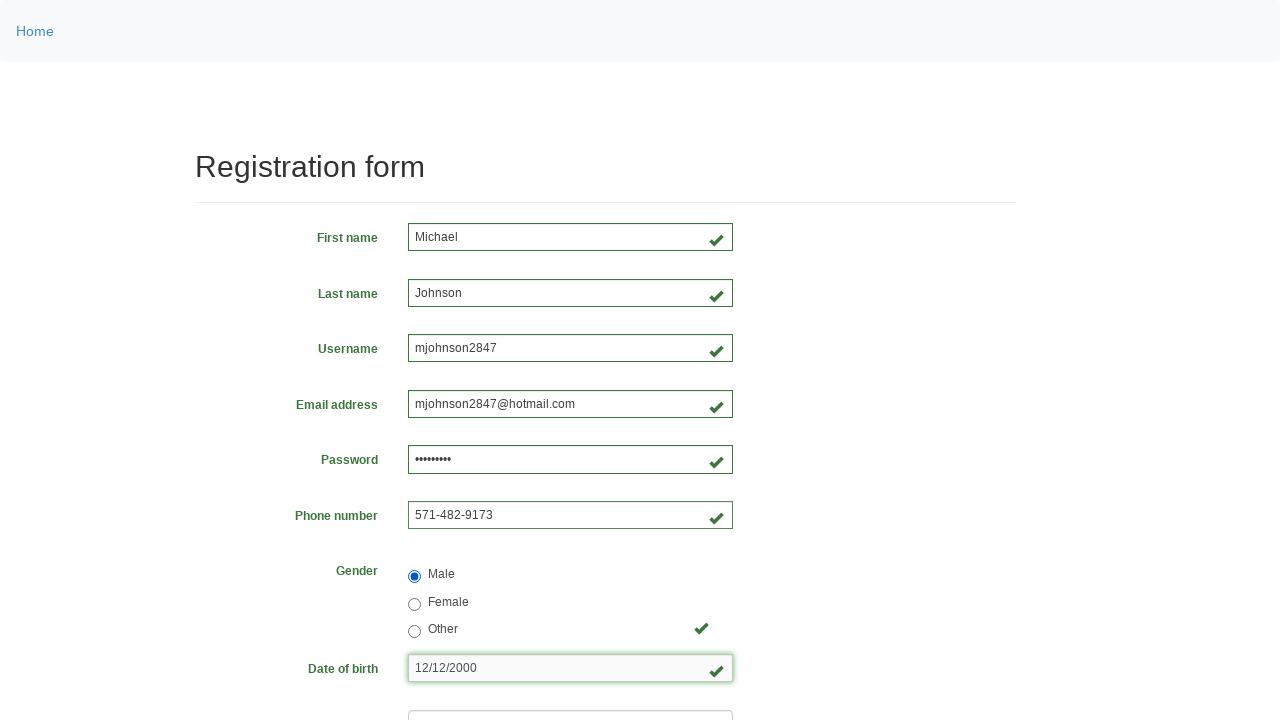

Selected department from dropdown at index 3 on select[name='department']
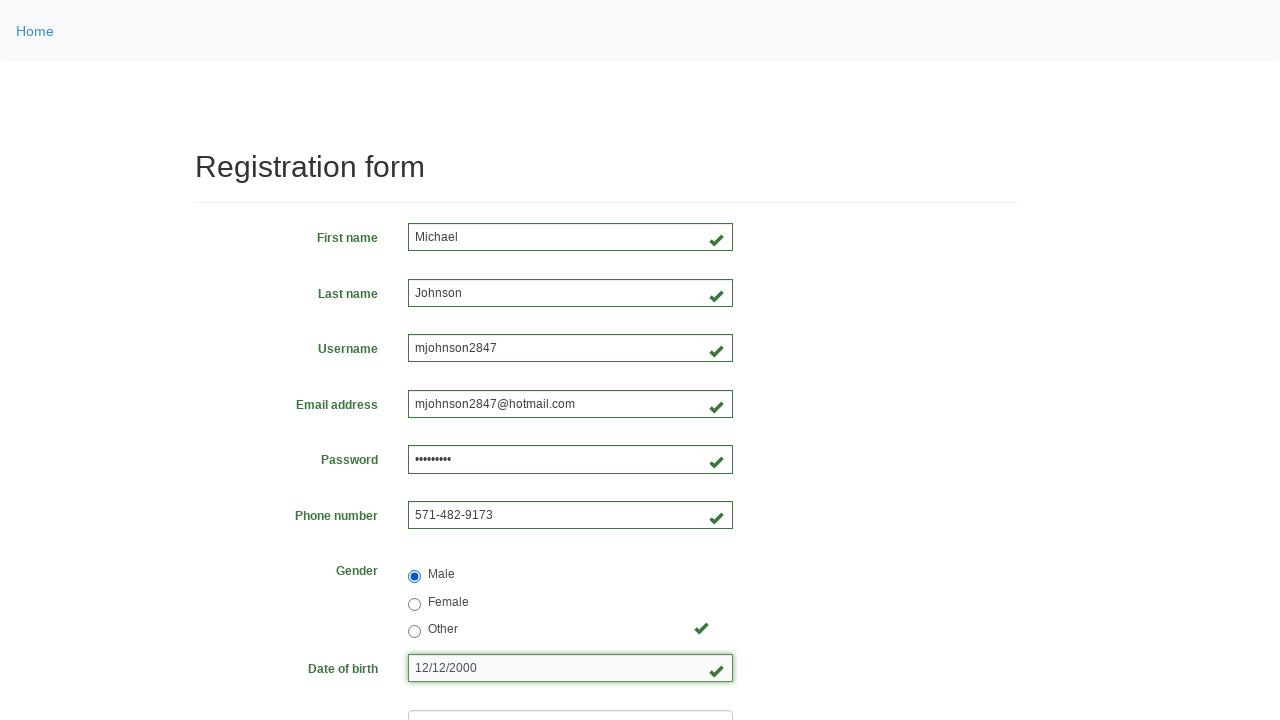

Selected job title from dropdown at index 5 on select[name='job_title']
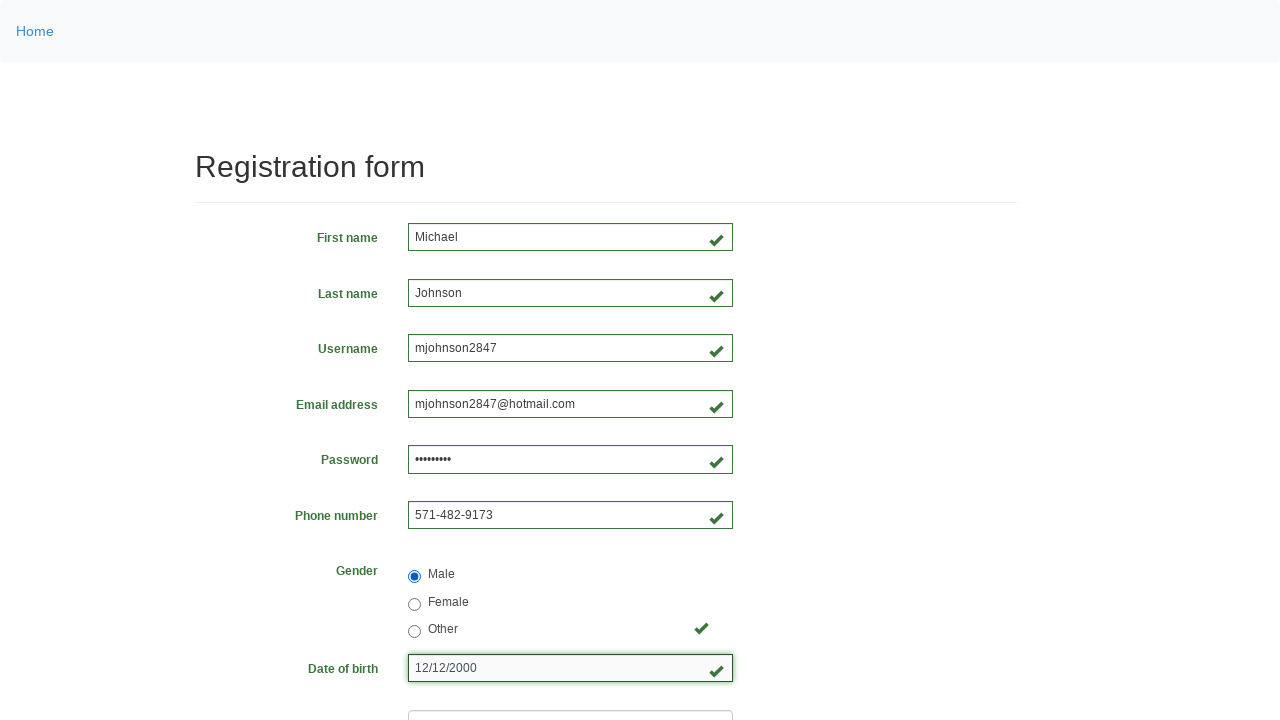

Checked programming language checkbox at (465, 468) on #inlineCheckbox2
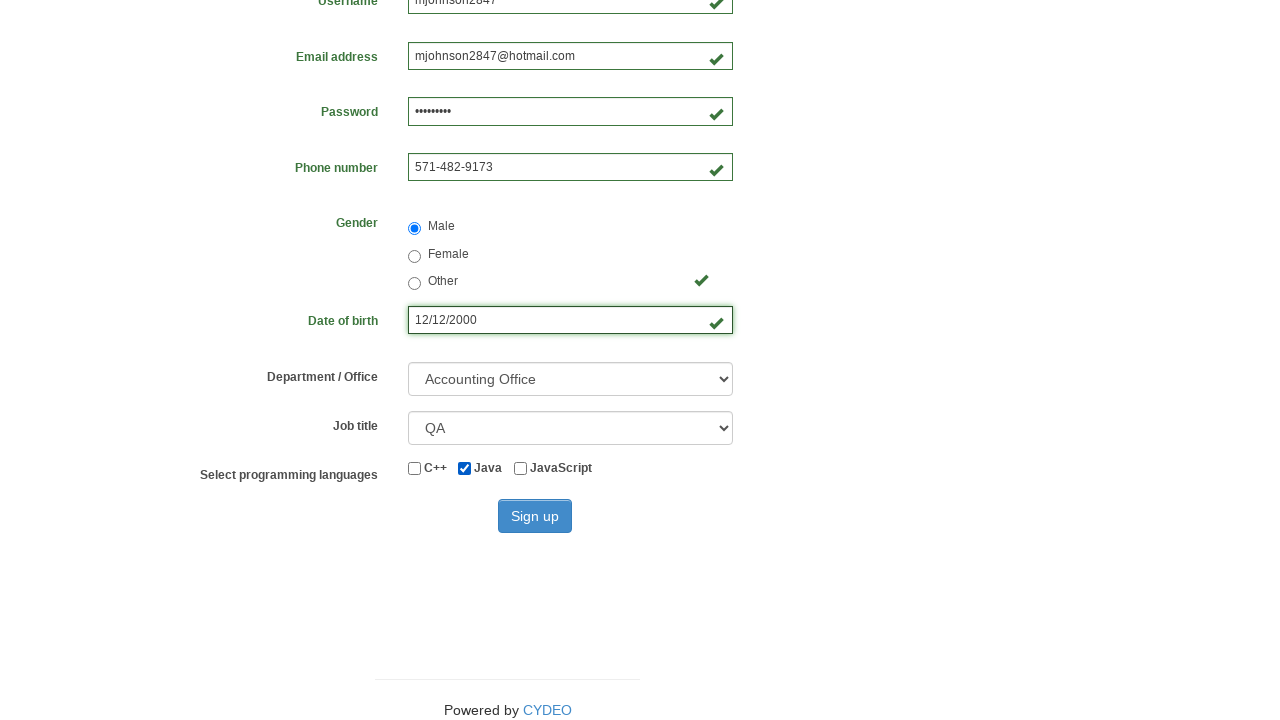

Clicked sign up button to submit registration form at (535, 516) on #wooden_spoon
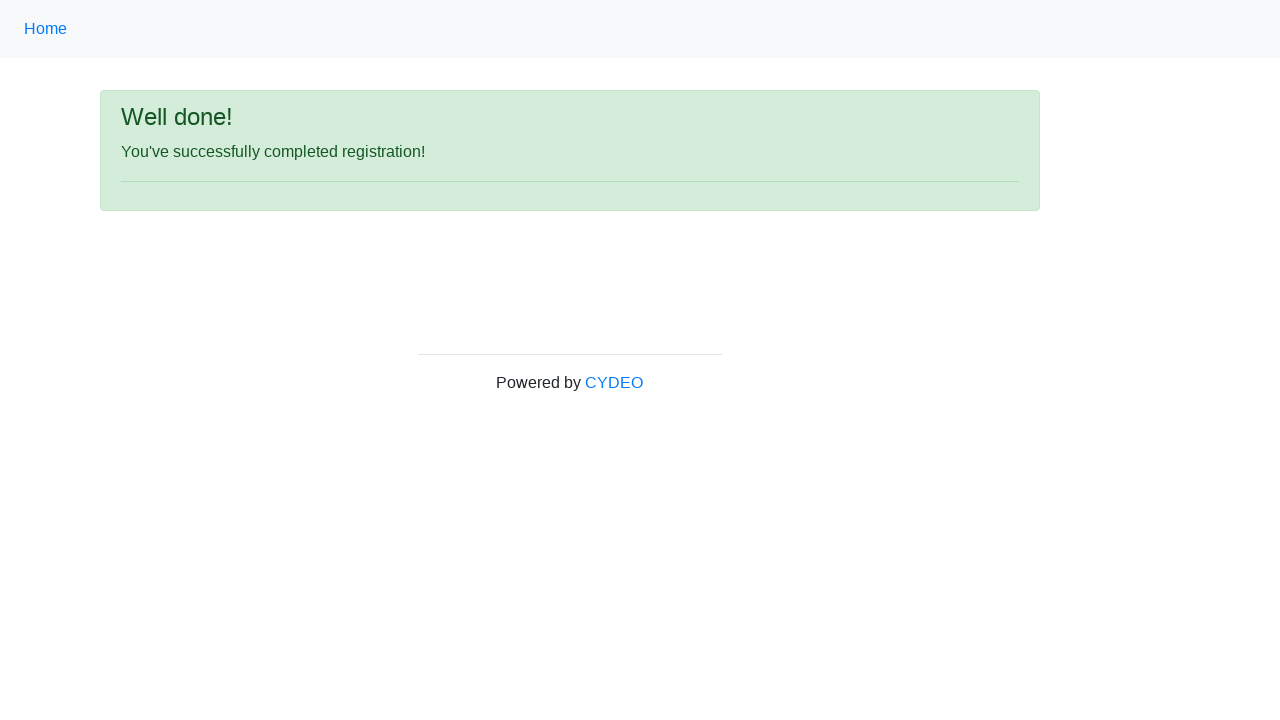

Success message element loaded
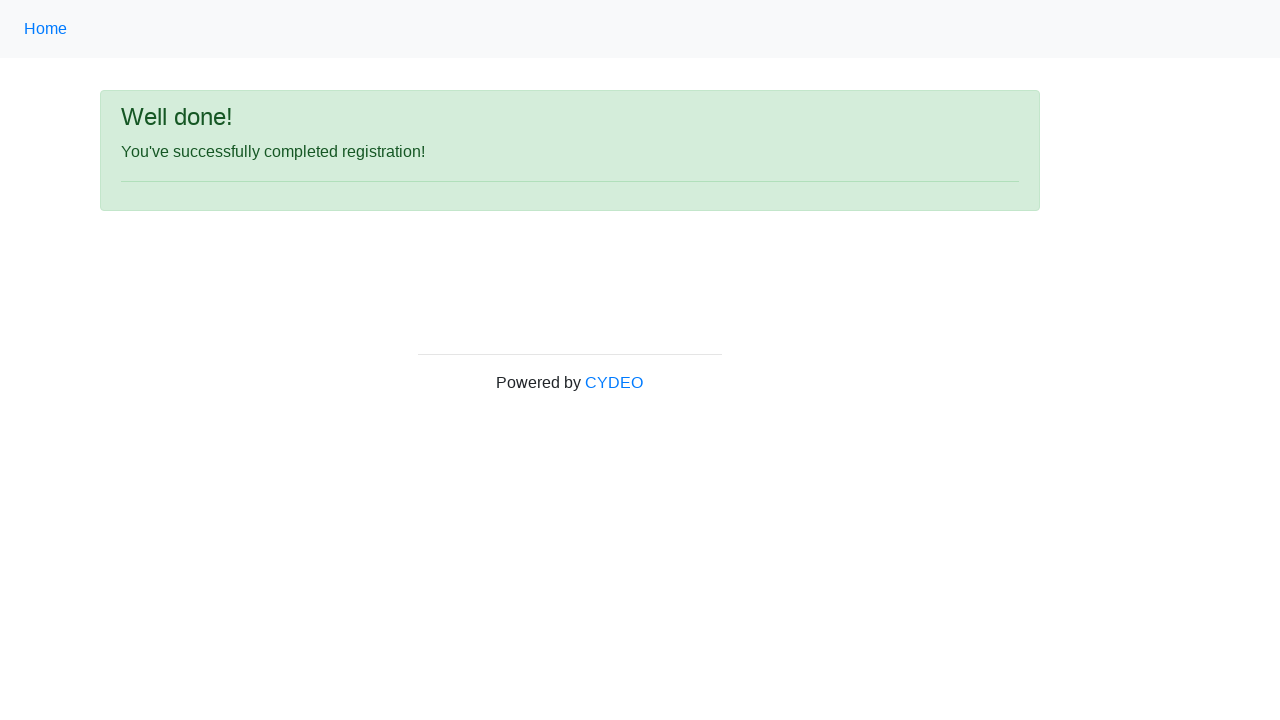

Retrieved success message: 'You've successfully completed registration!'
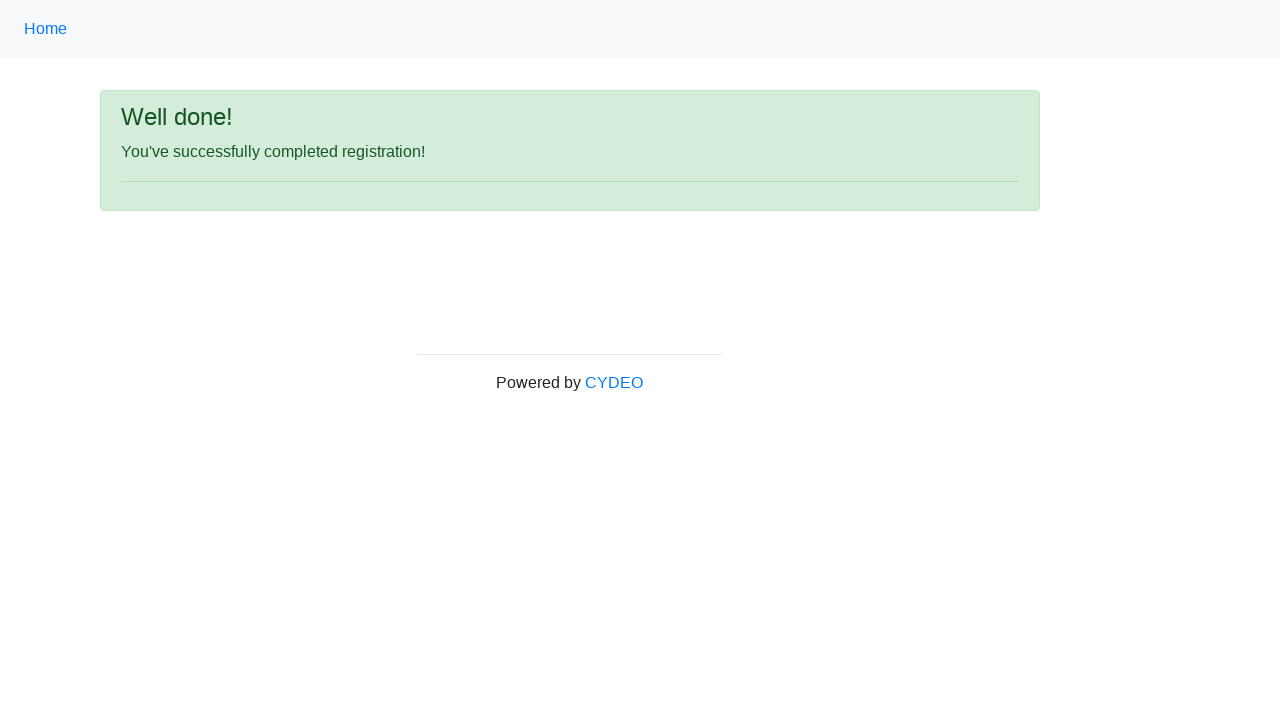

Verified success message matches expected text
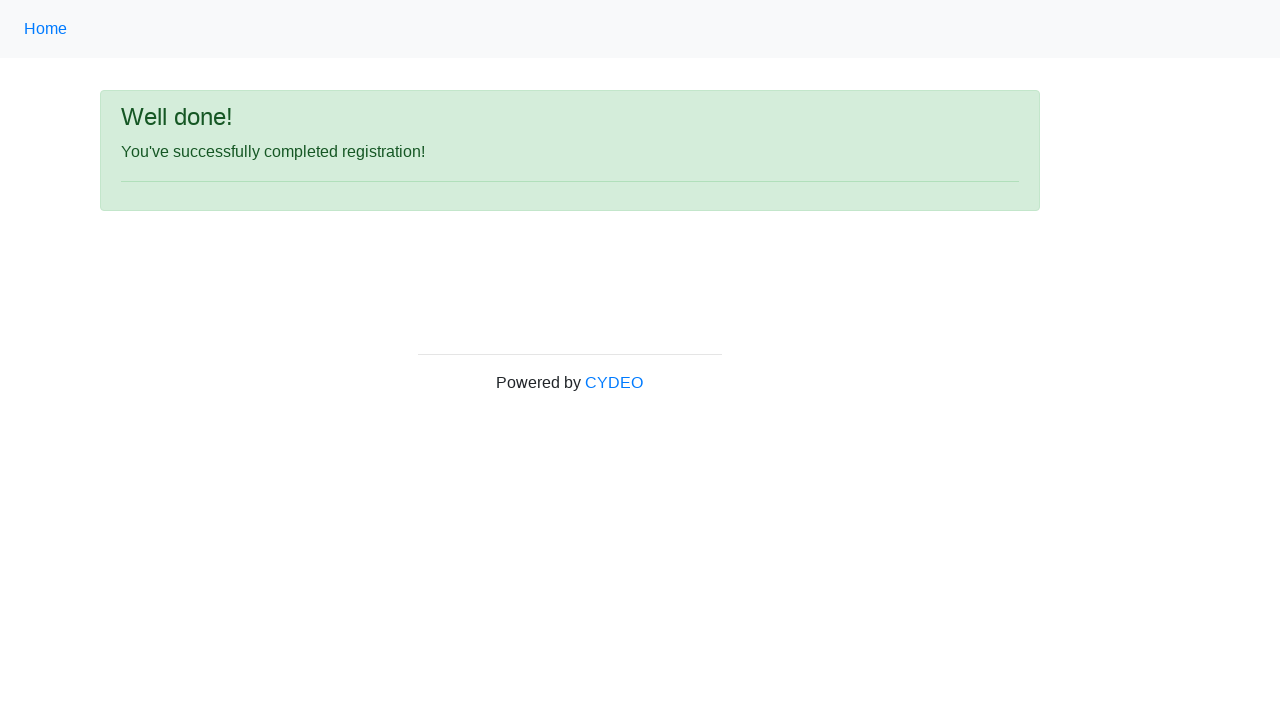

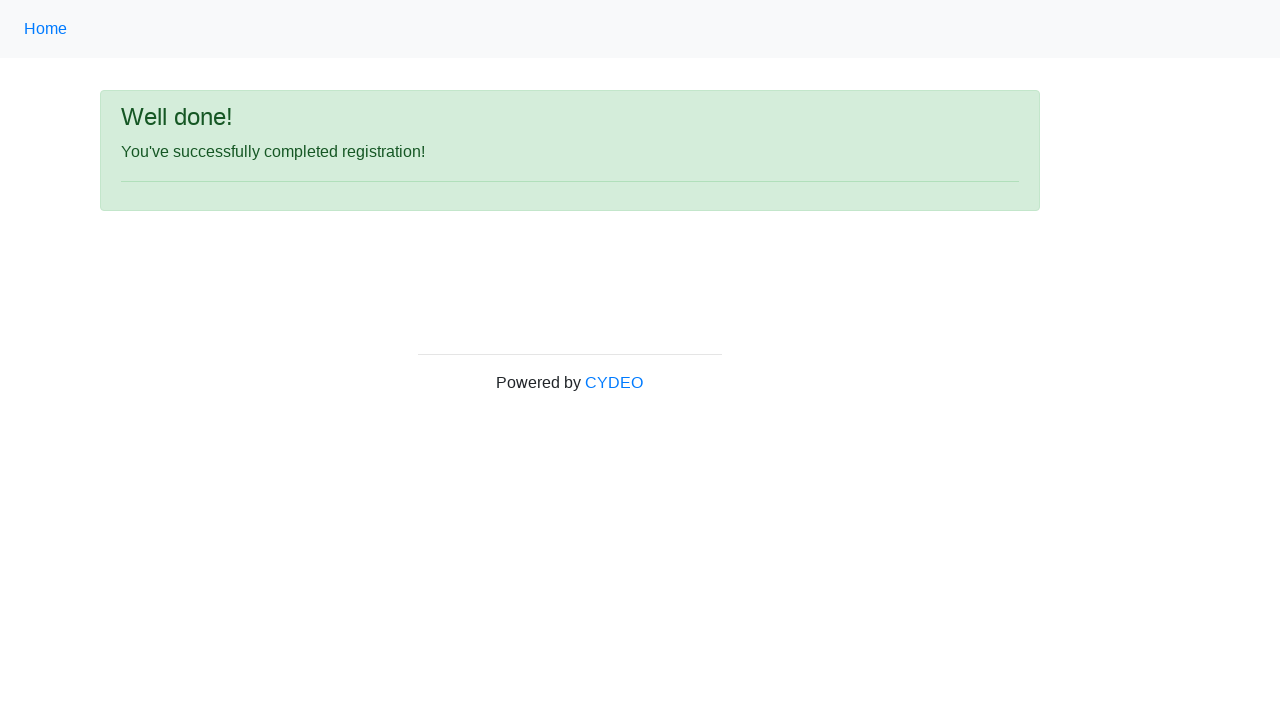